Tests that the counter displays the current number of todo items as items are added

Starting URL: https://demo.playwright.dev/todomvc

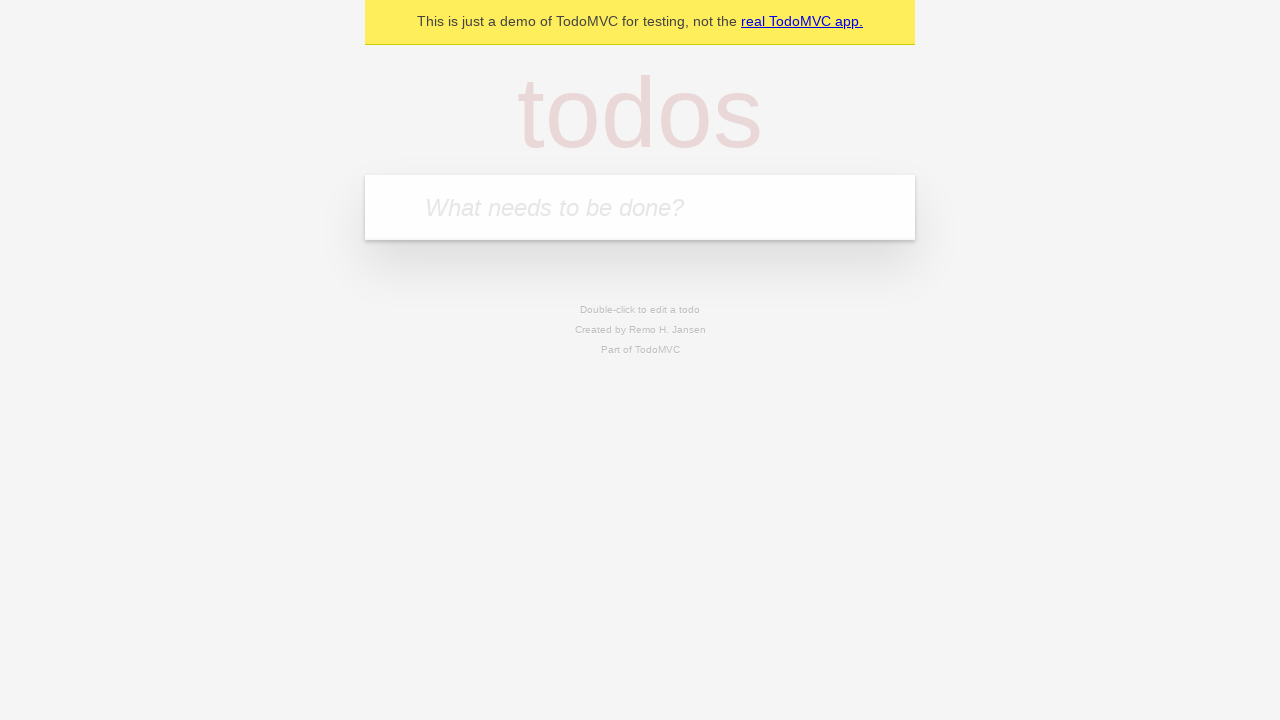

Filled todo input with 'buy some cheese' on internal:attr=[placeholder="What needs to be done?"i]
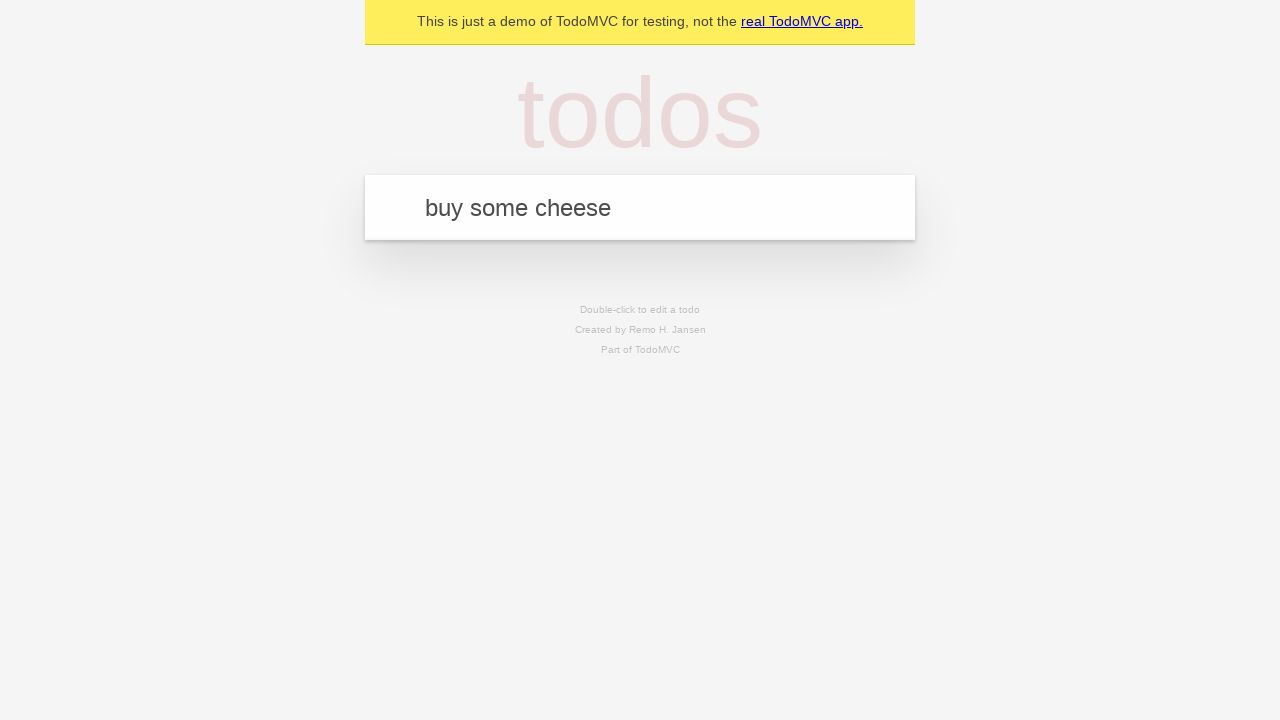

Pressed Enter to add first todo item on internal:attr=[placeholder="What needs to be done?"i]
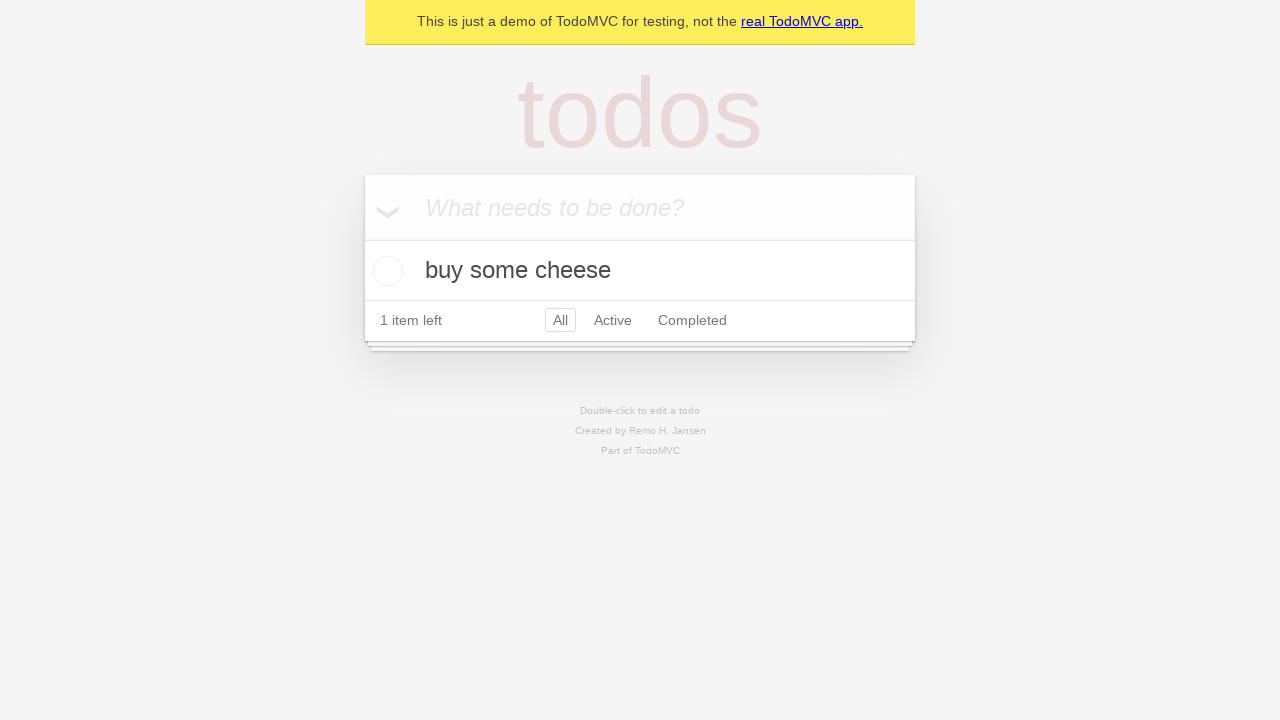

Todo counter element is now visible
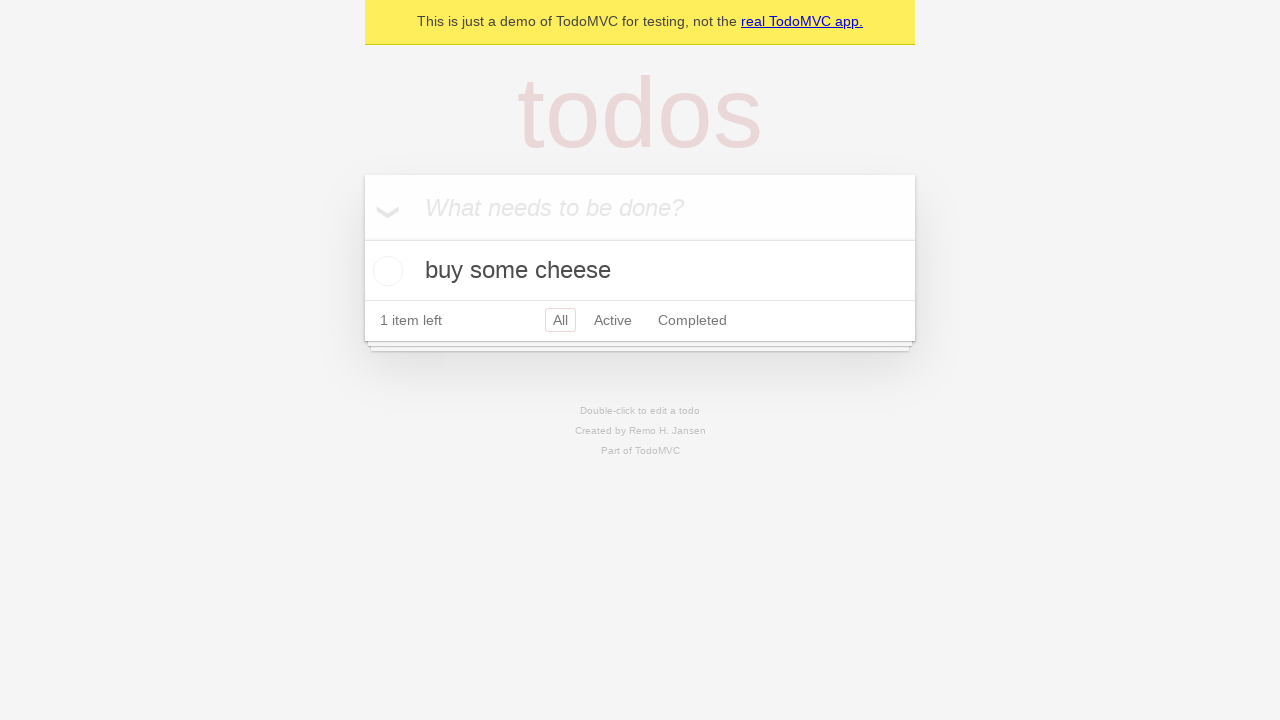

Filled todo input with 'feed the cat' on internal:attr=[placeholder="What needs to be done?"i]
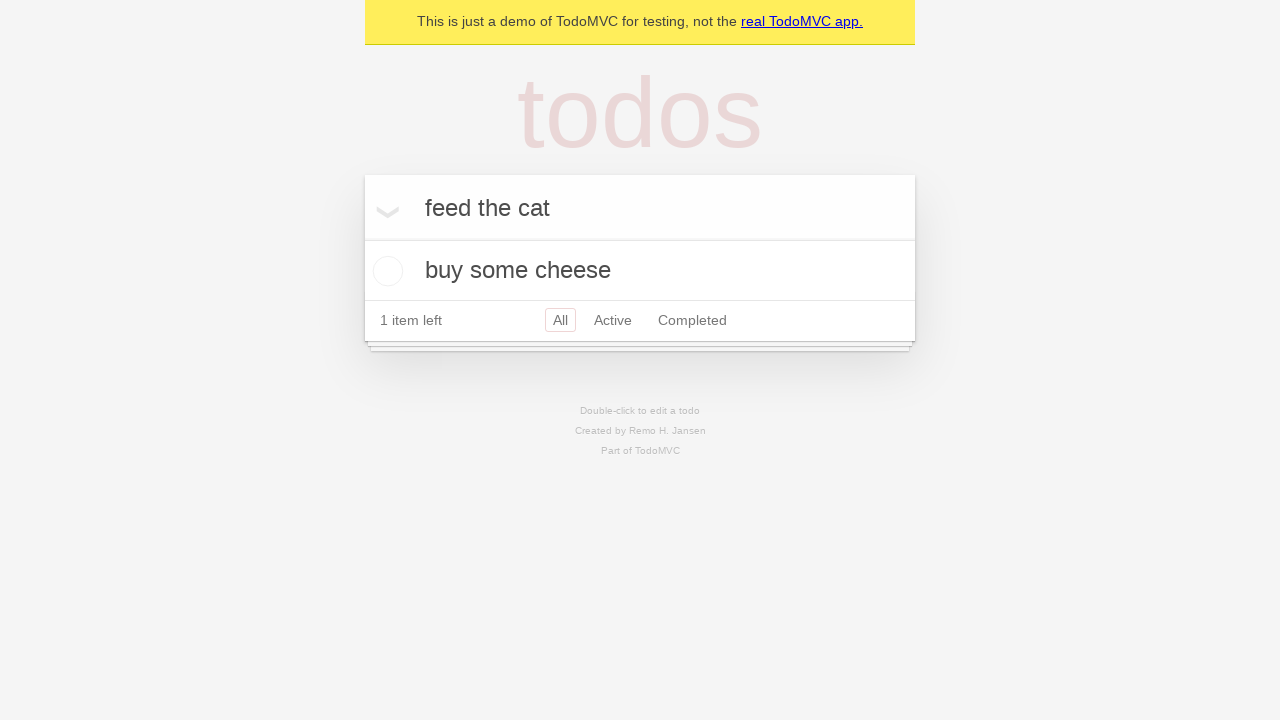

Pressed Enter to add second todo item on internal:attr=[placeholder="What needs to be done?"i]
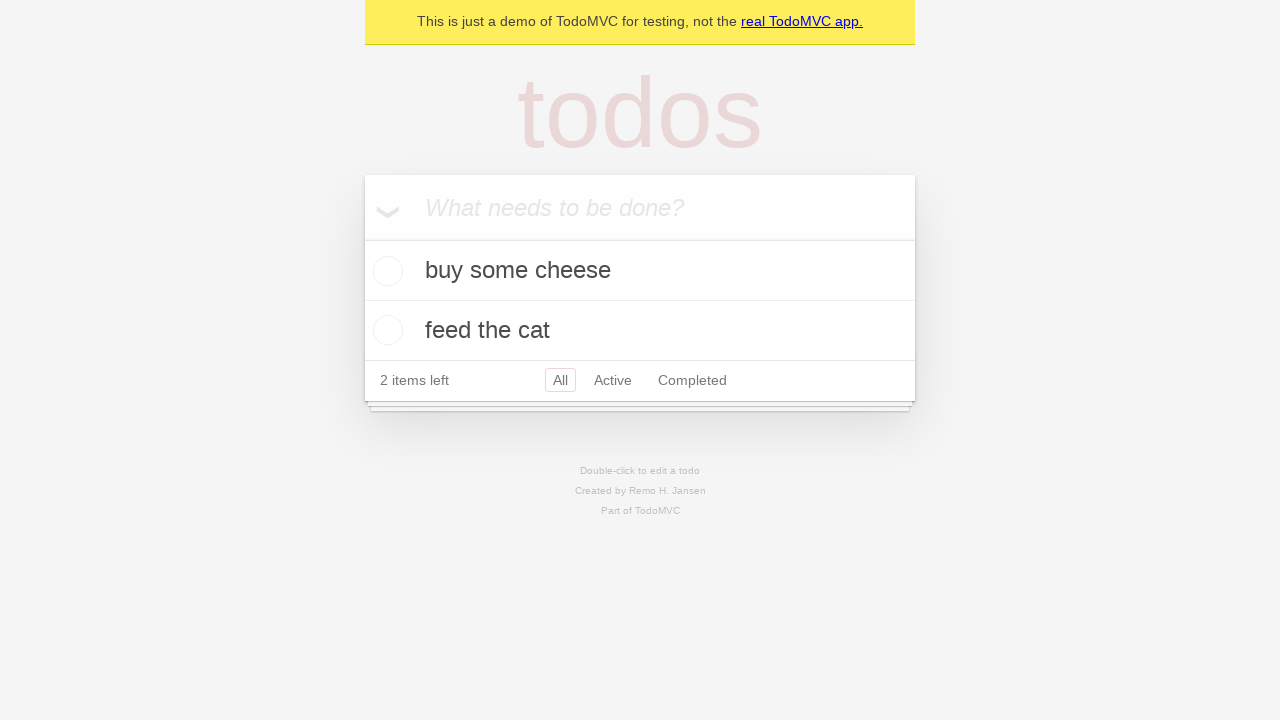

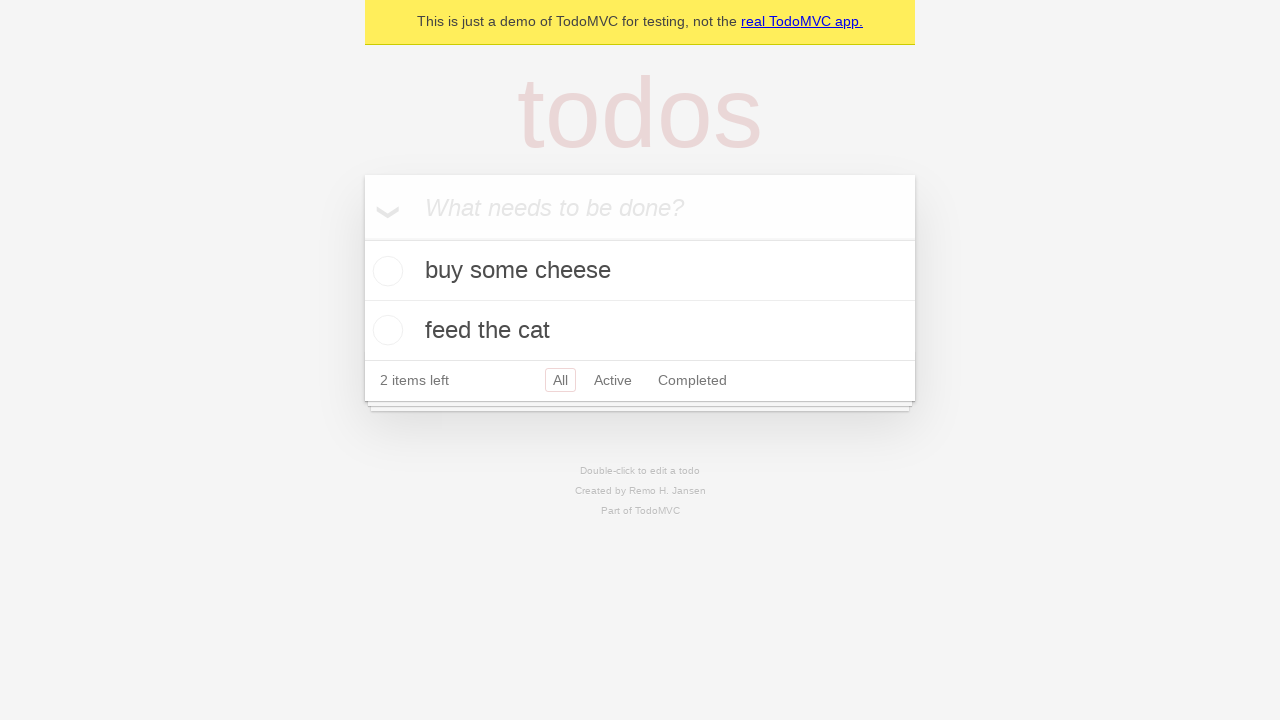